Tests dropdown menu selection using the select by visible text method and verifies the selection

Starting URL: http://the-internet.herokuapp.com/dropdown

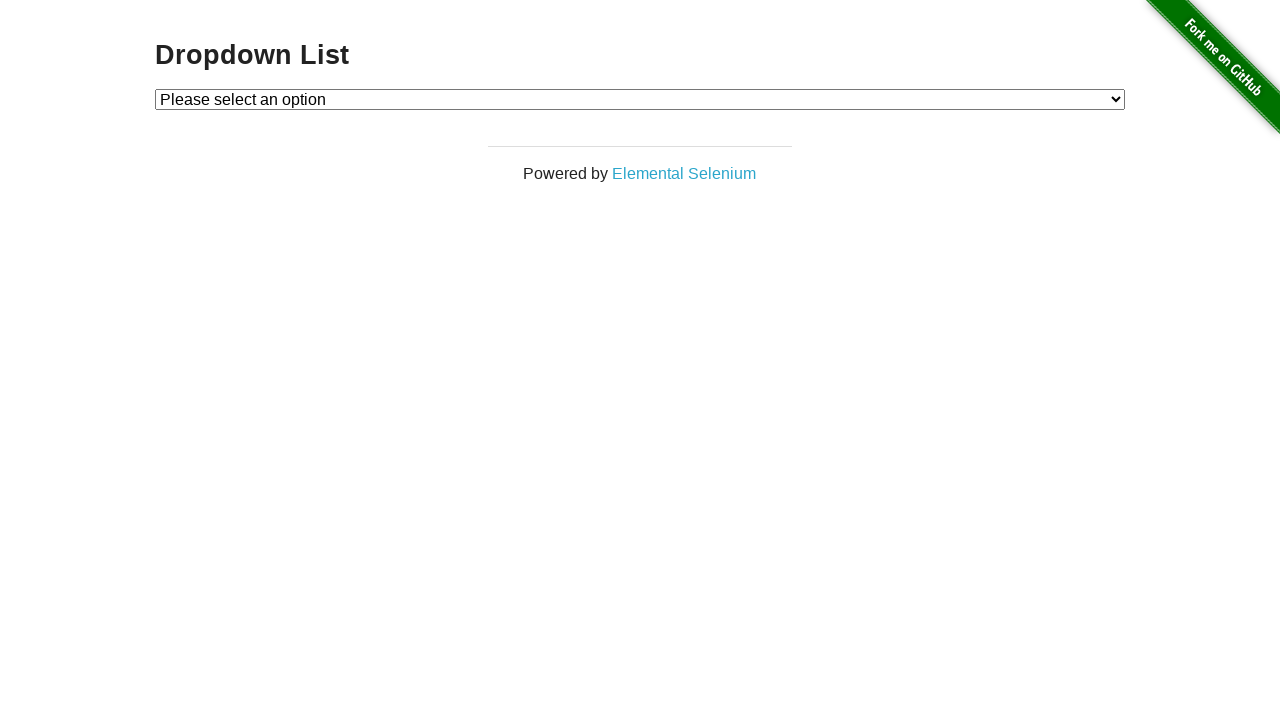

Waited for dropdown element to be available
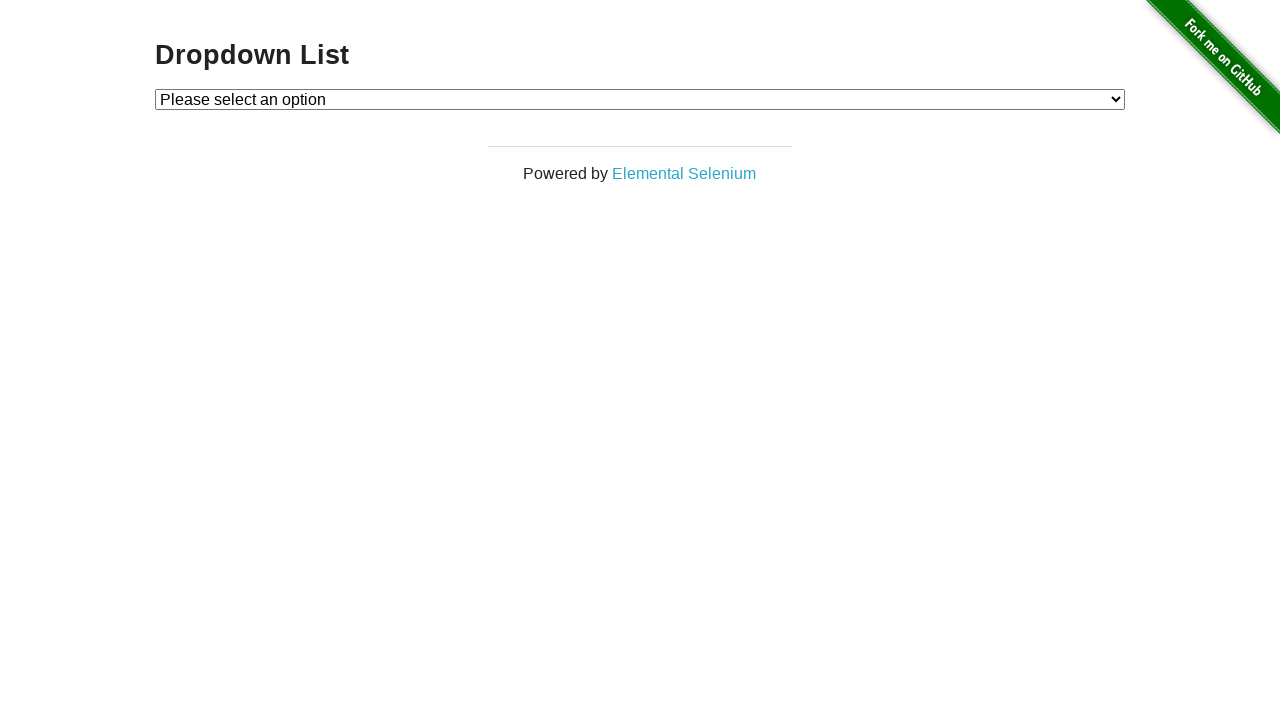

Selected 'Option 1' from dropdown using visible text on #dropdown
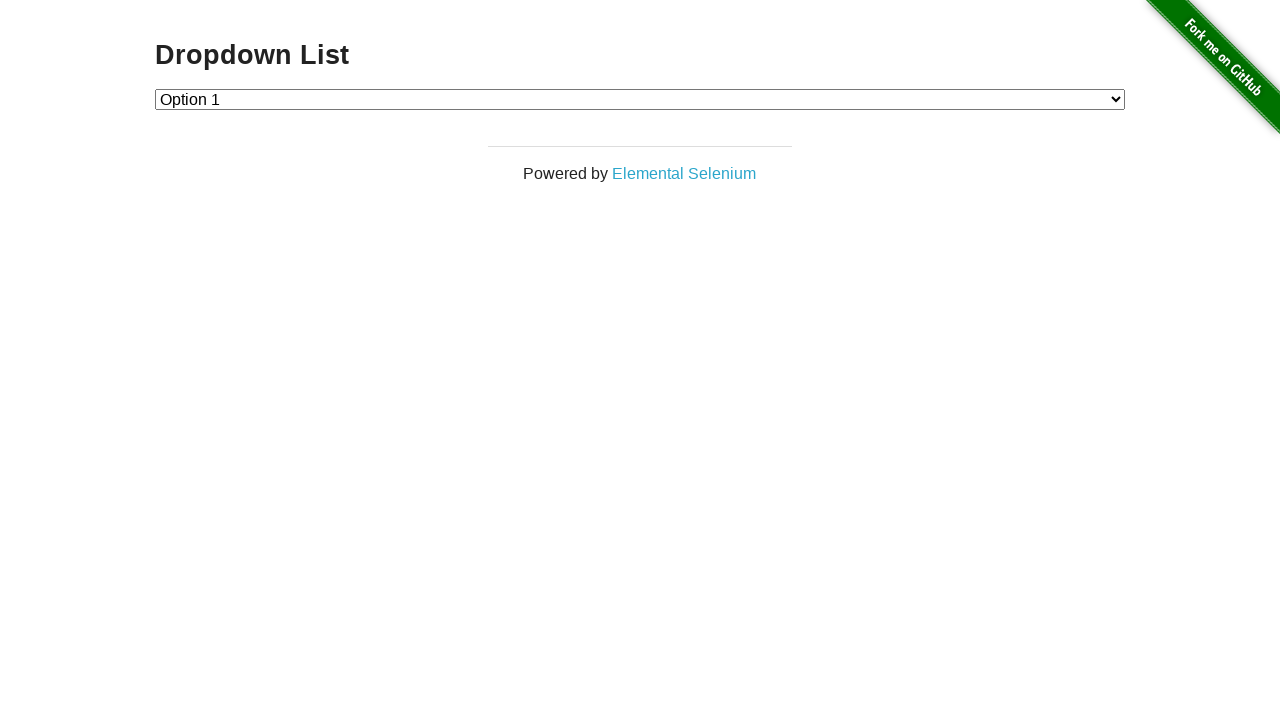

Retrieved selected dropdown option text
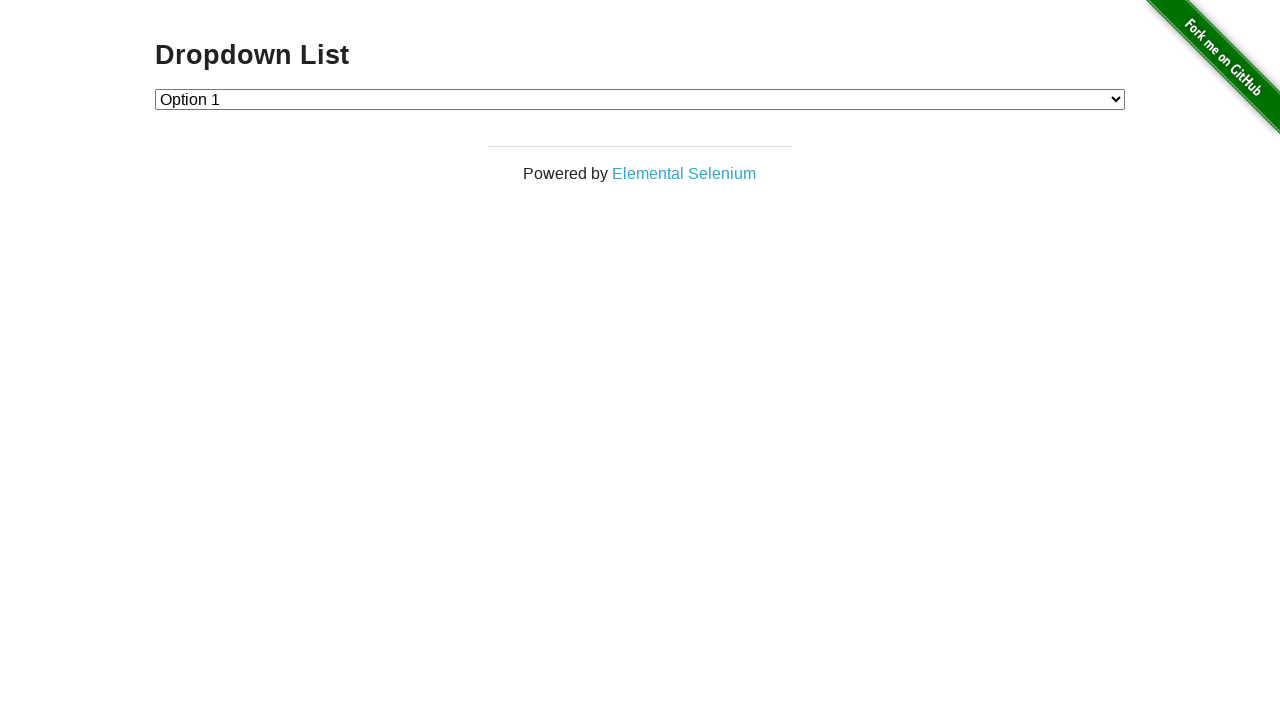

Verified that 'Option 1' is selected in dropdown
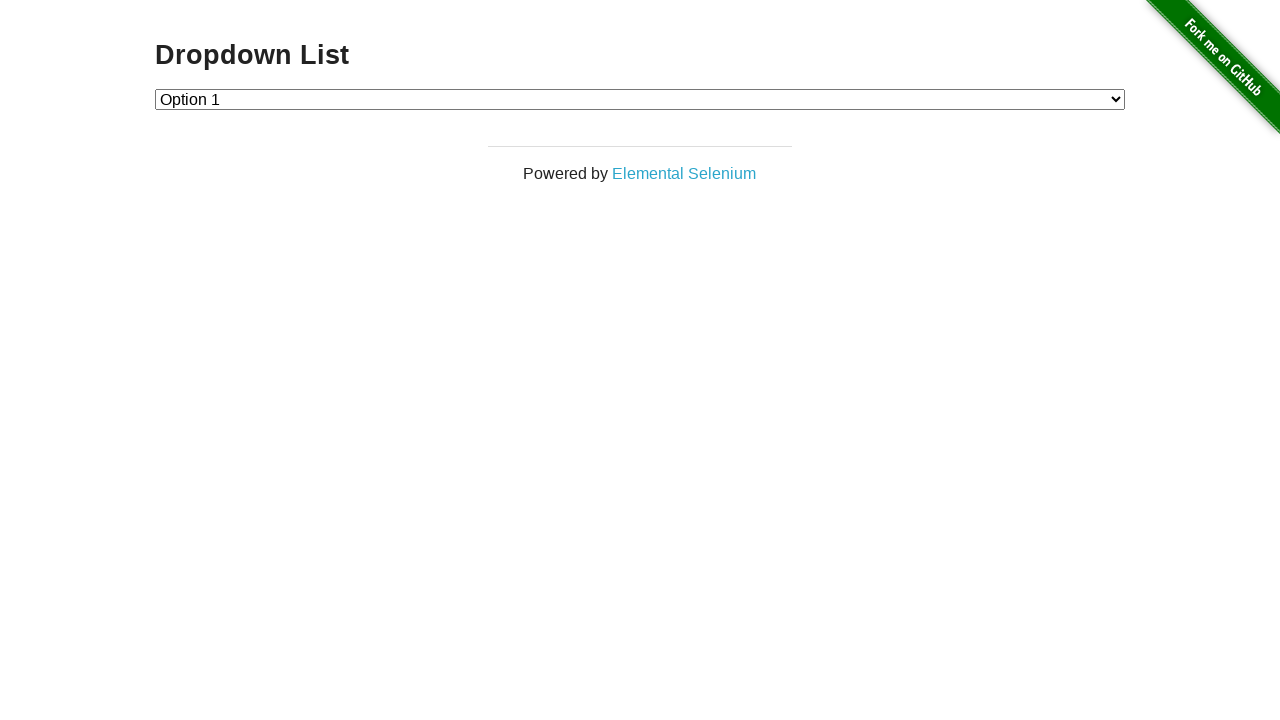

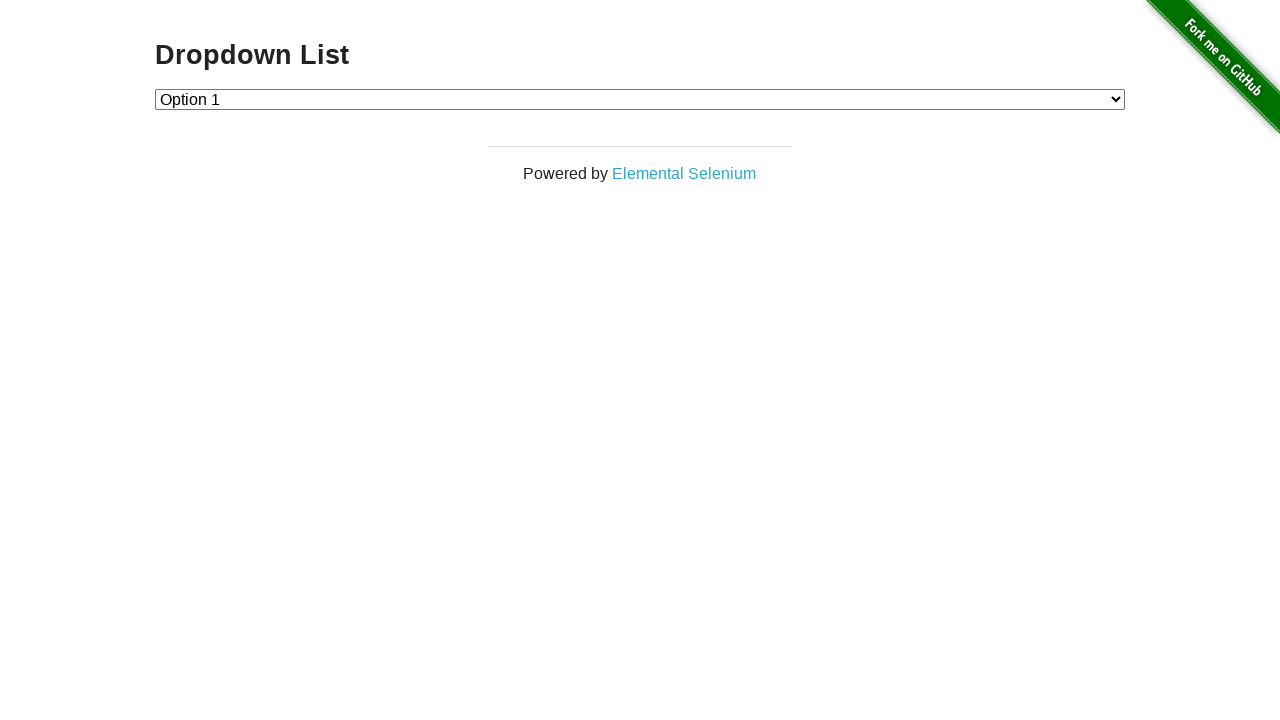